Navigates to a page with images and verifies all images are loaded by checking their presence on the page using HTTP request approach simulation (checking image elements exist).

Starting URL: https://the-internet.herokuapp.com/broken_images

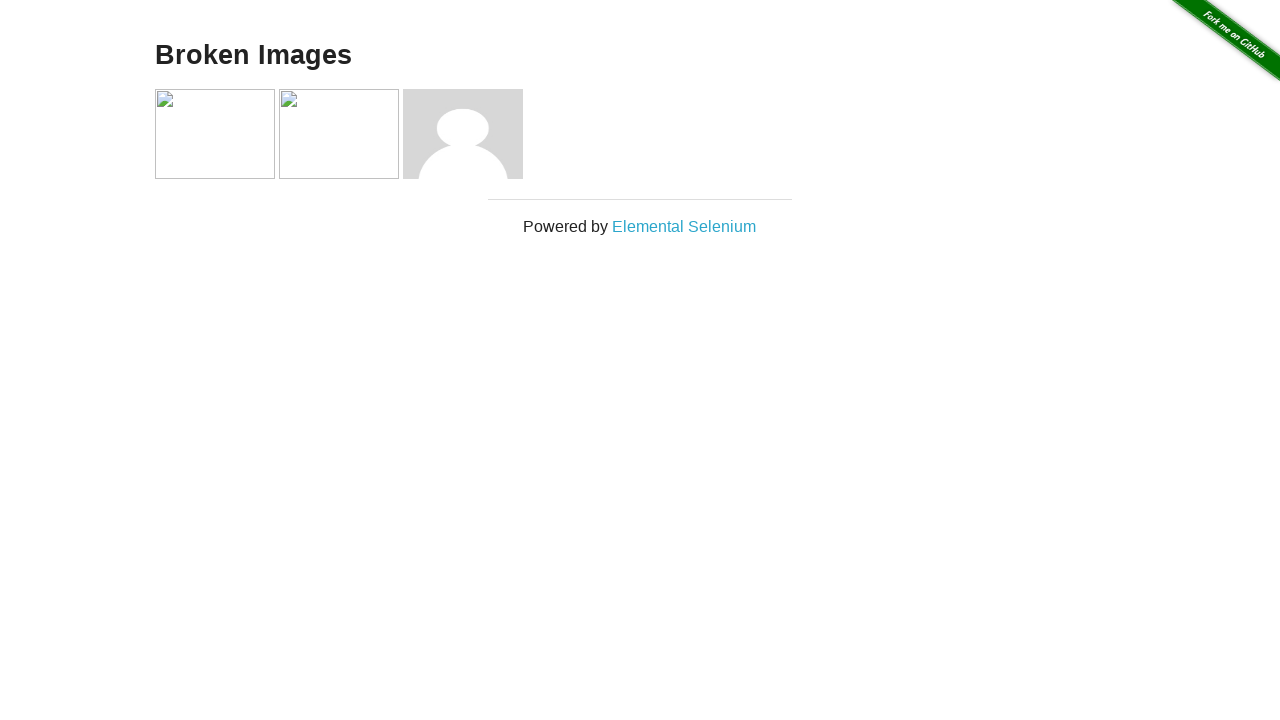

Set viewport size to 1920x1080
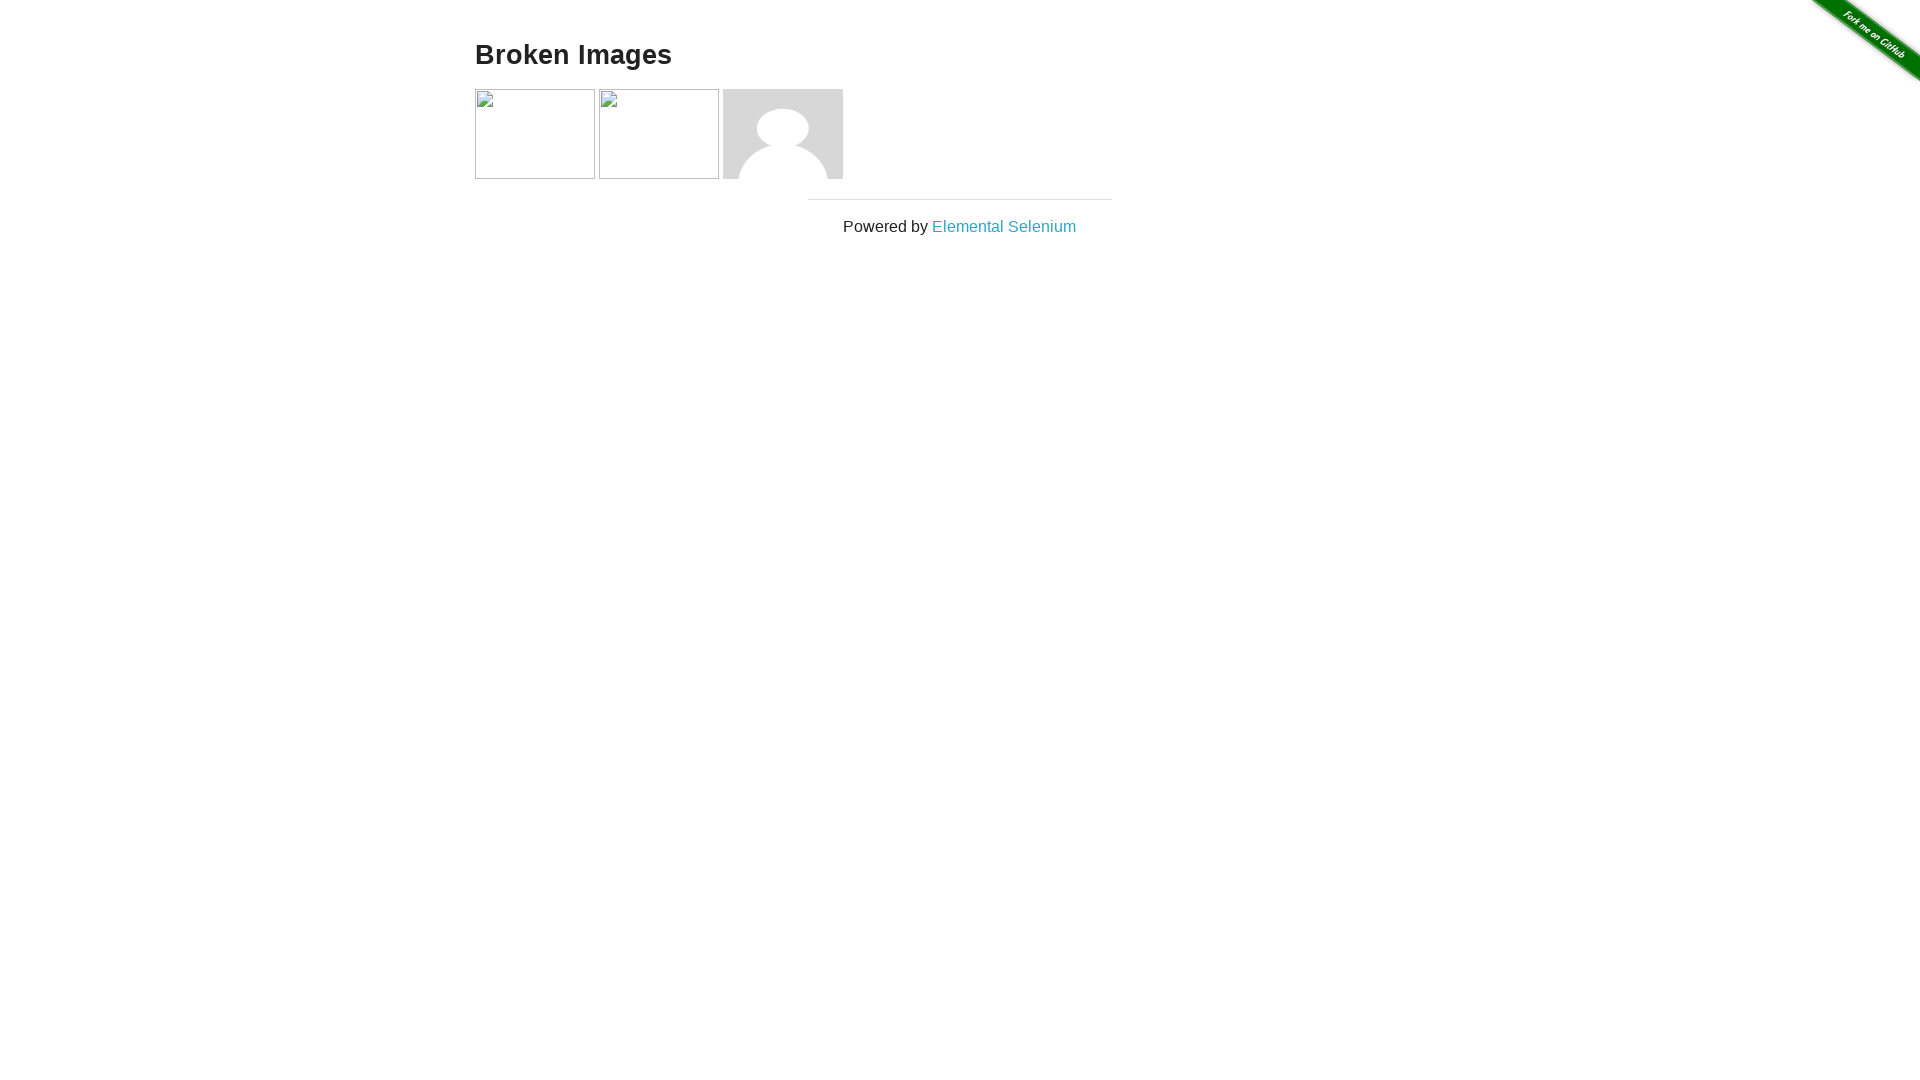

Waited for page to reach networkidle load state
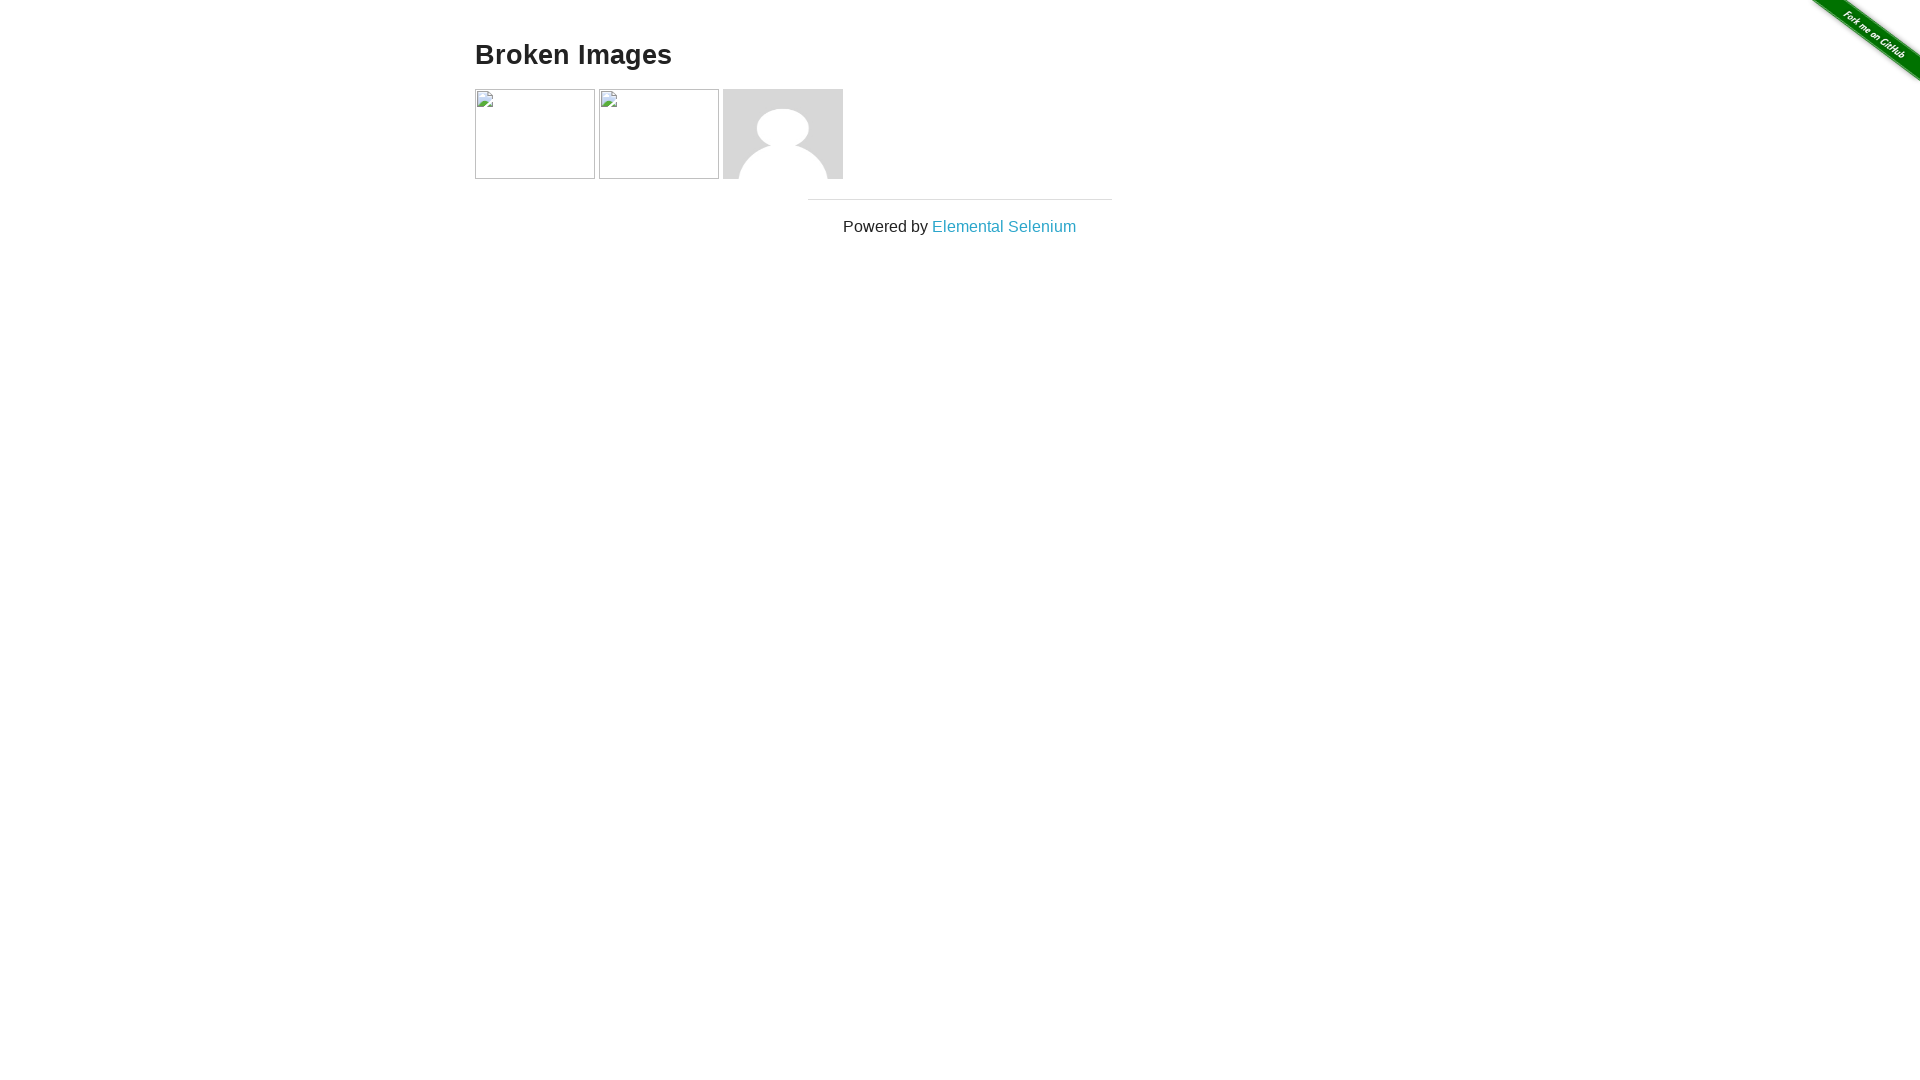

Located all image elements on the page
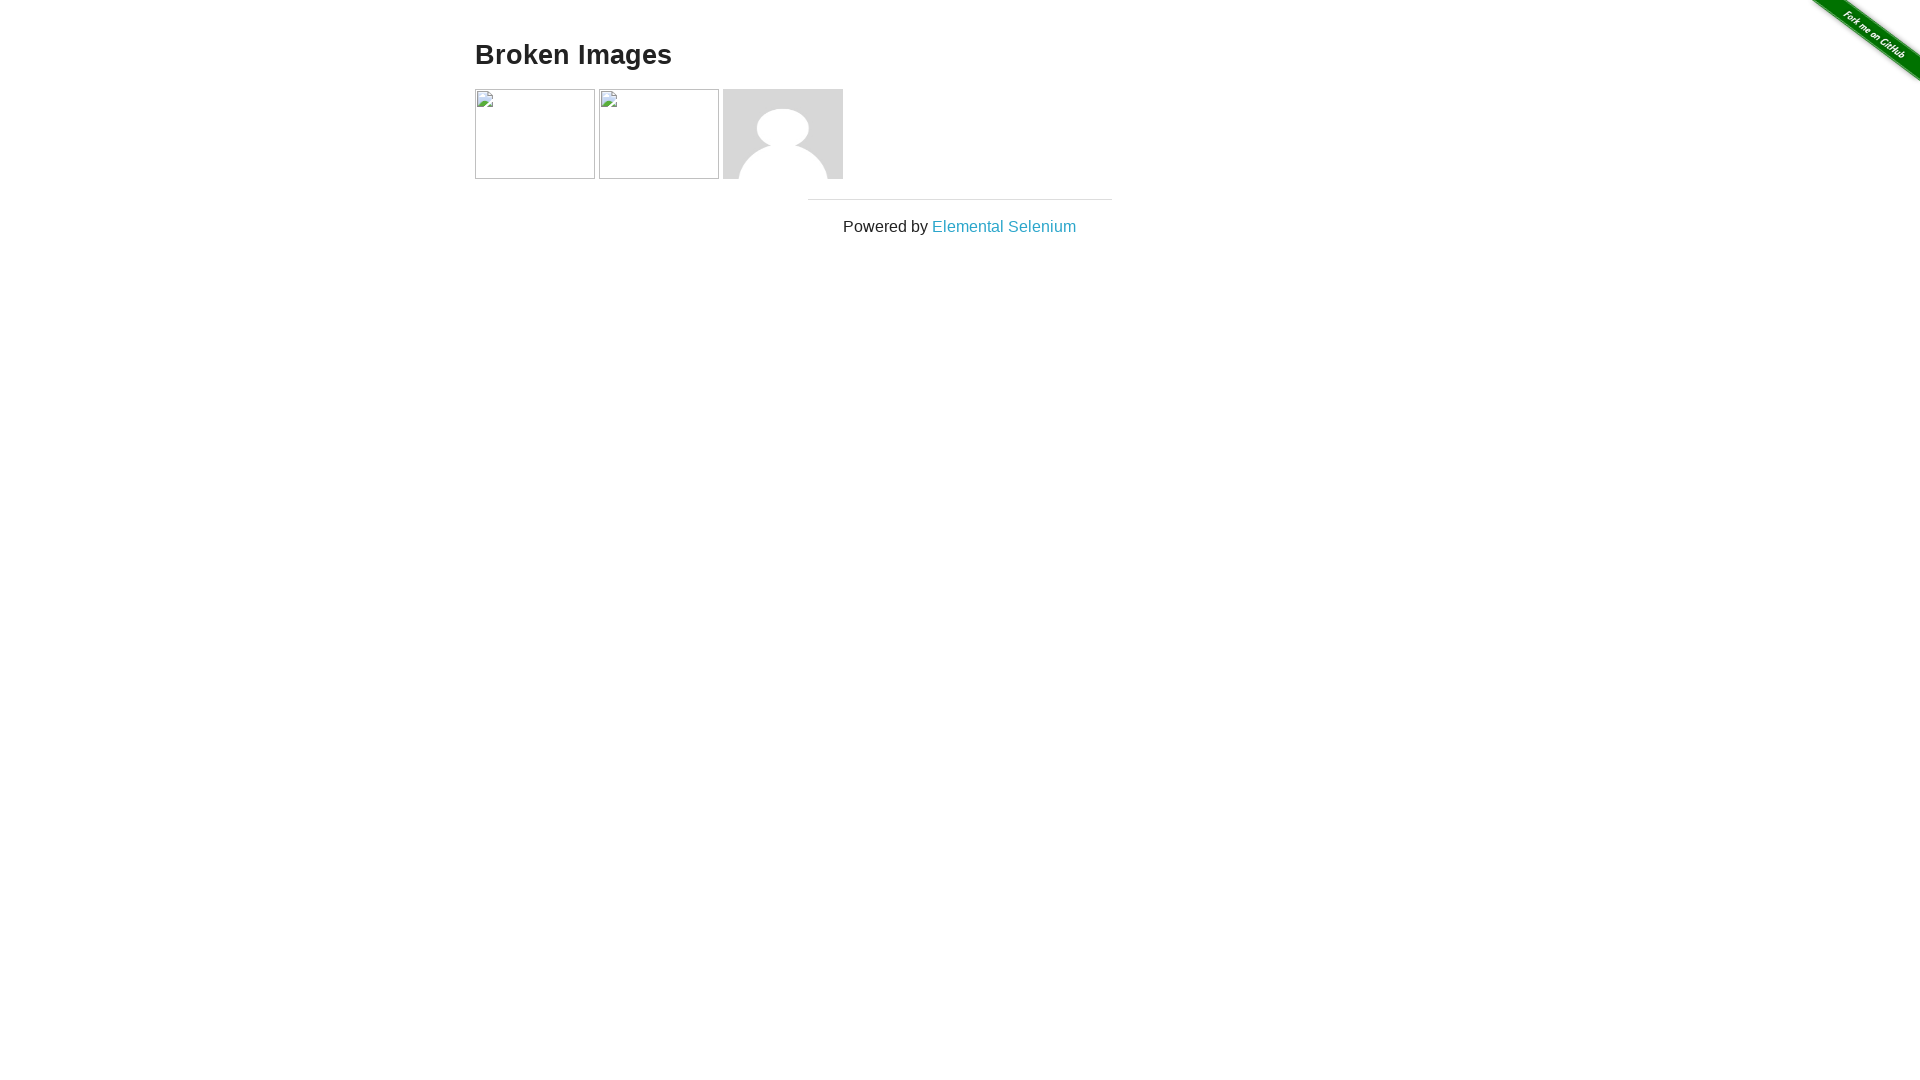

Waited for first image element to be available
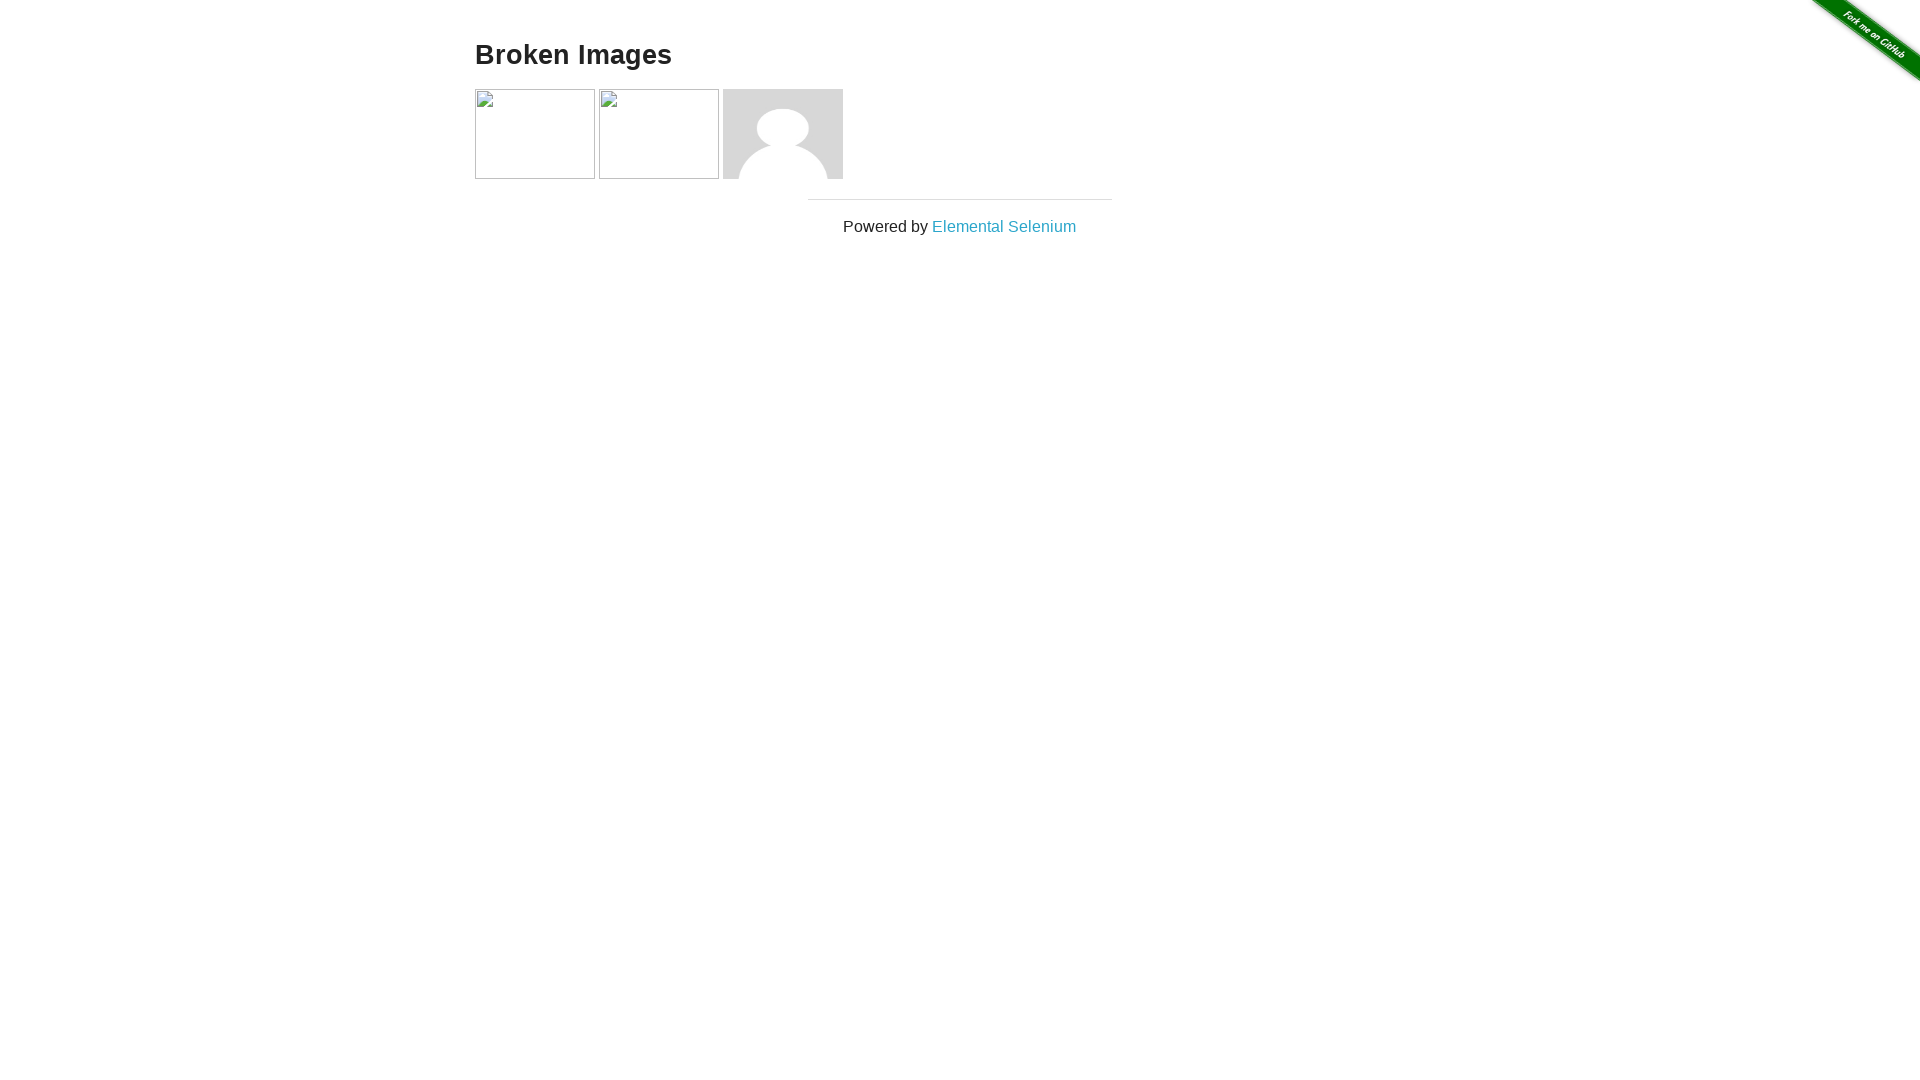

Retrieved image count: 4 images found on page
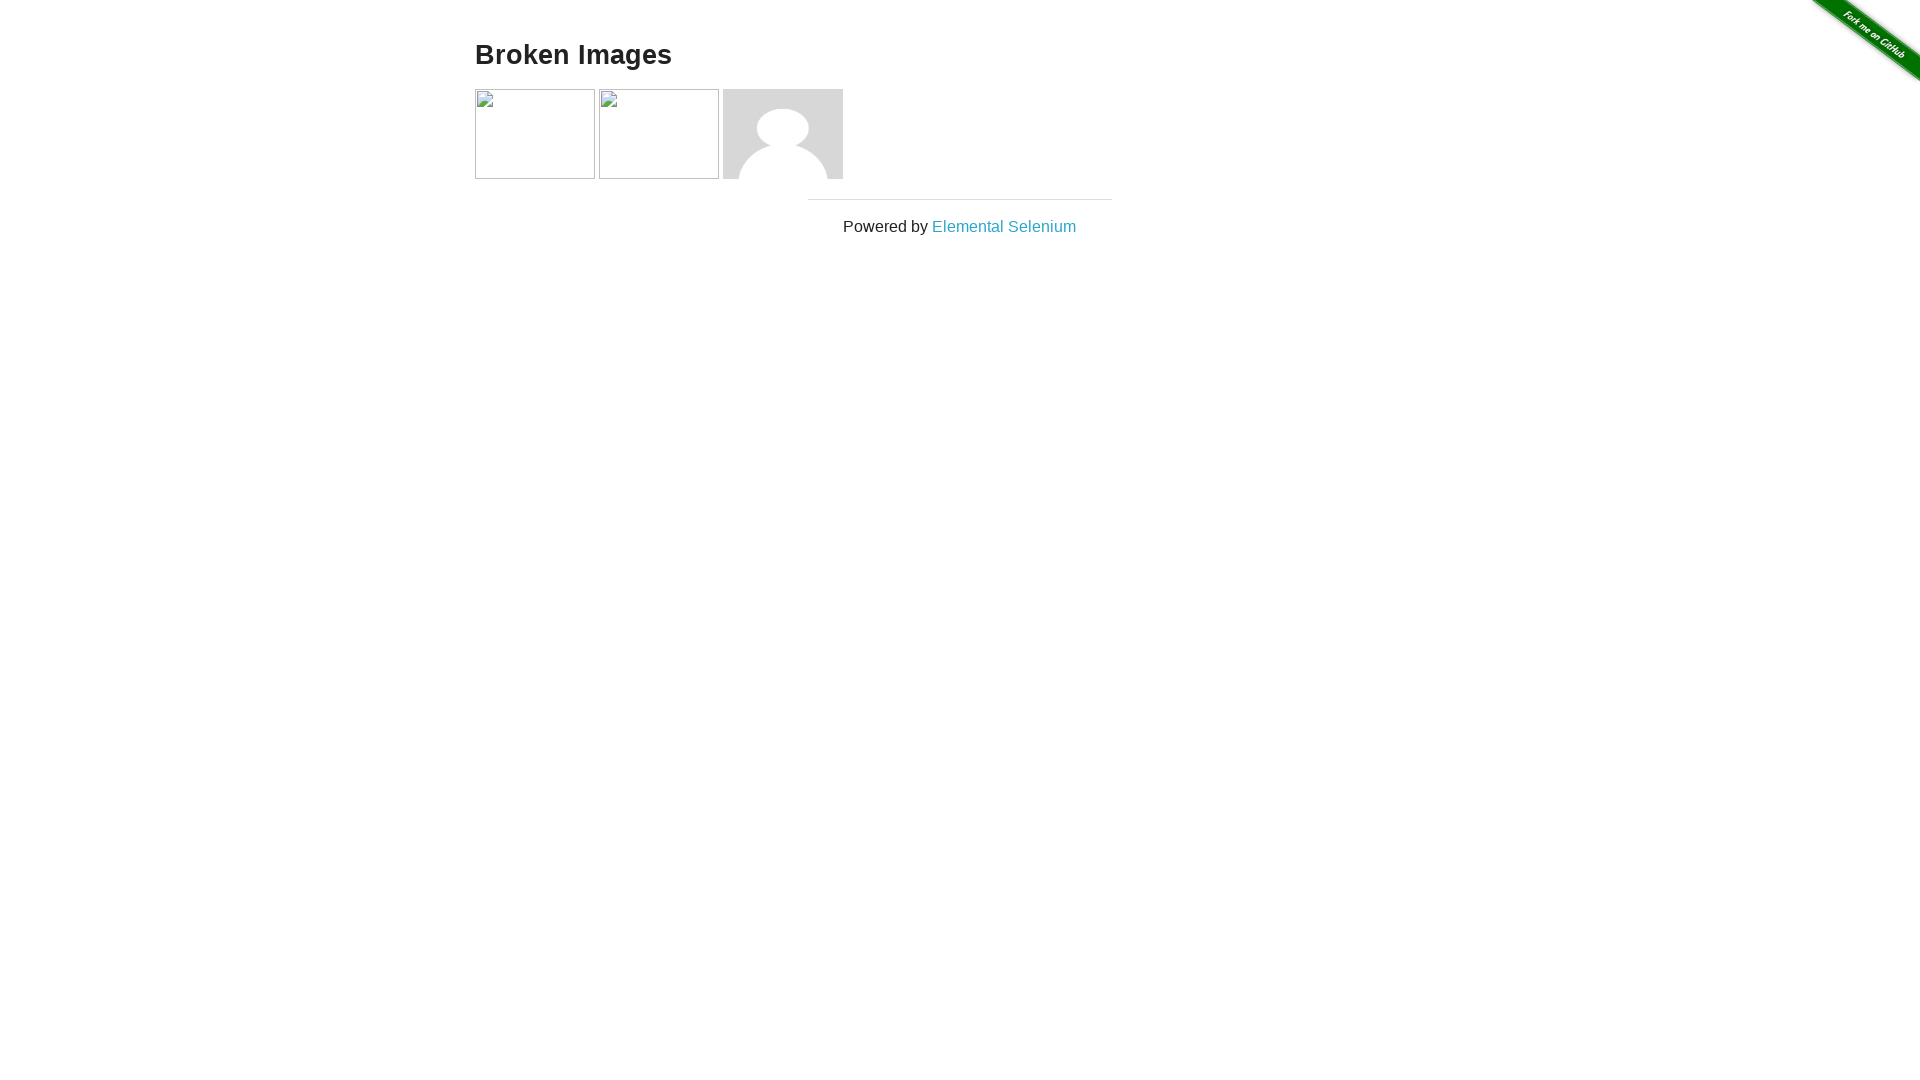

Selected image element 1 of 4
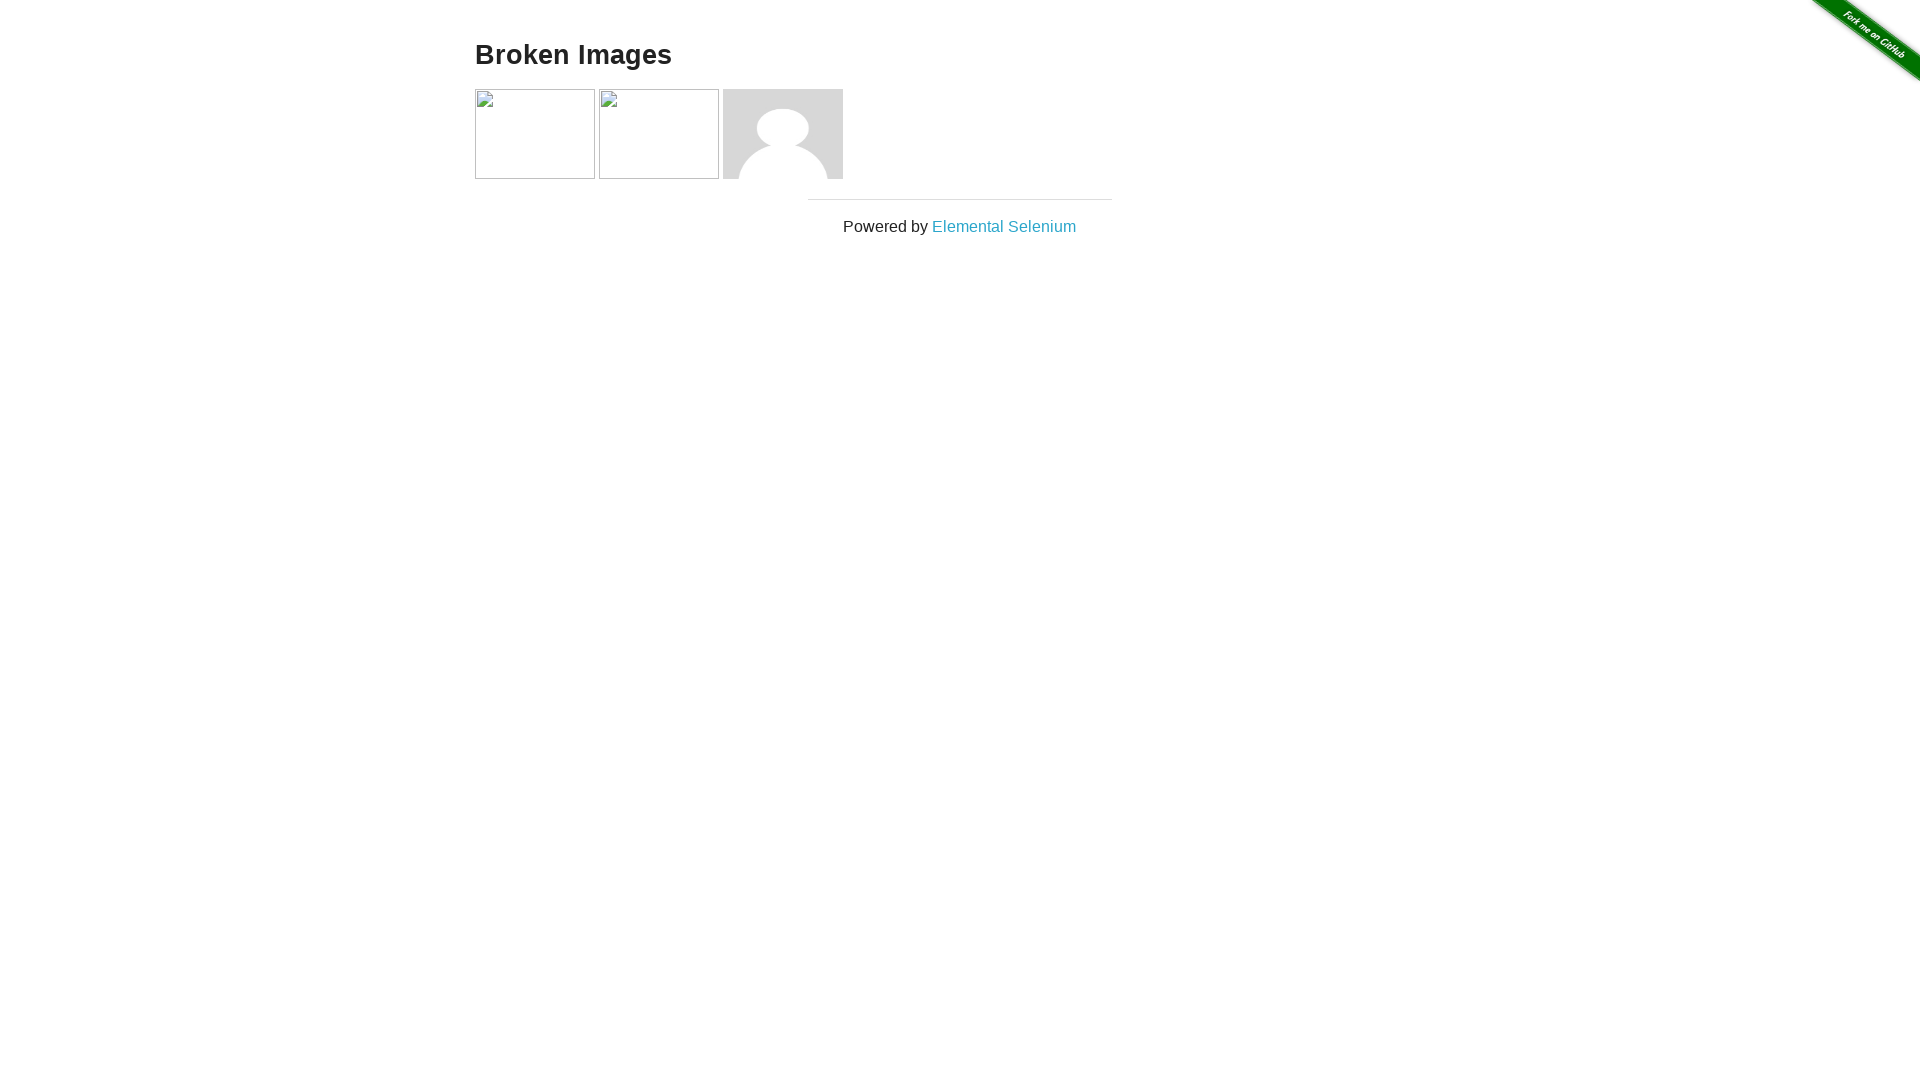

Retrieved src attribute for image 1: /img/forkme_right_green_007200.png
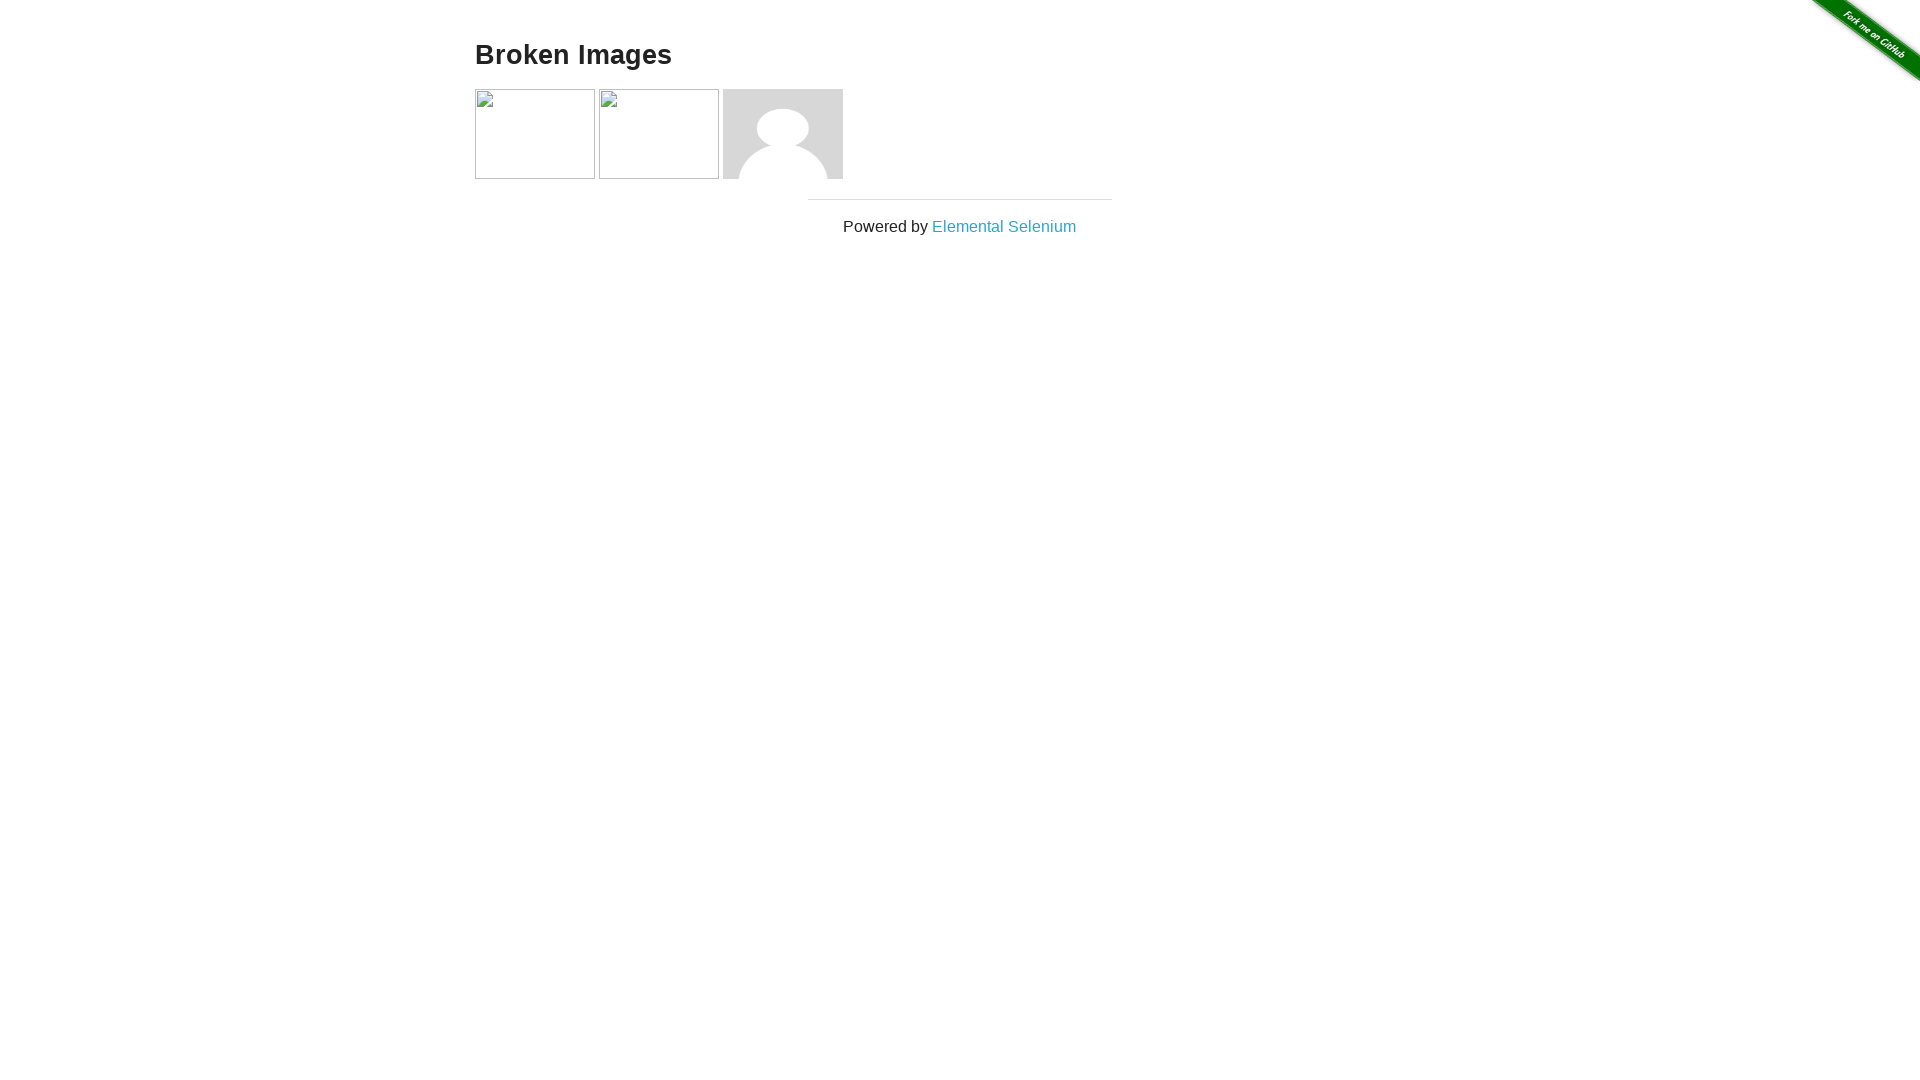

Selected image element 2 of 4
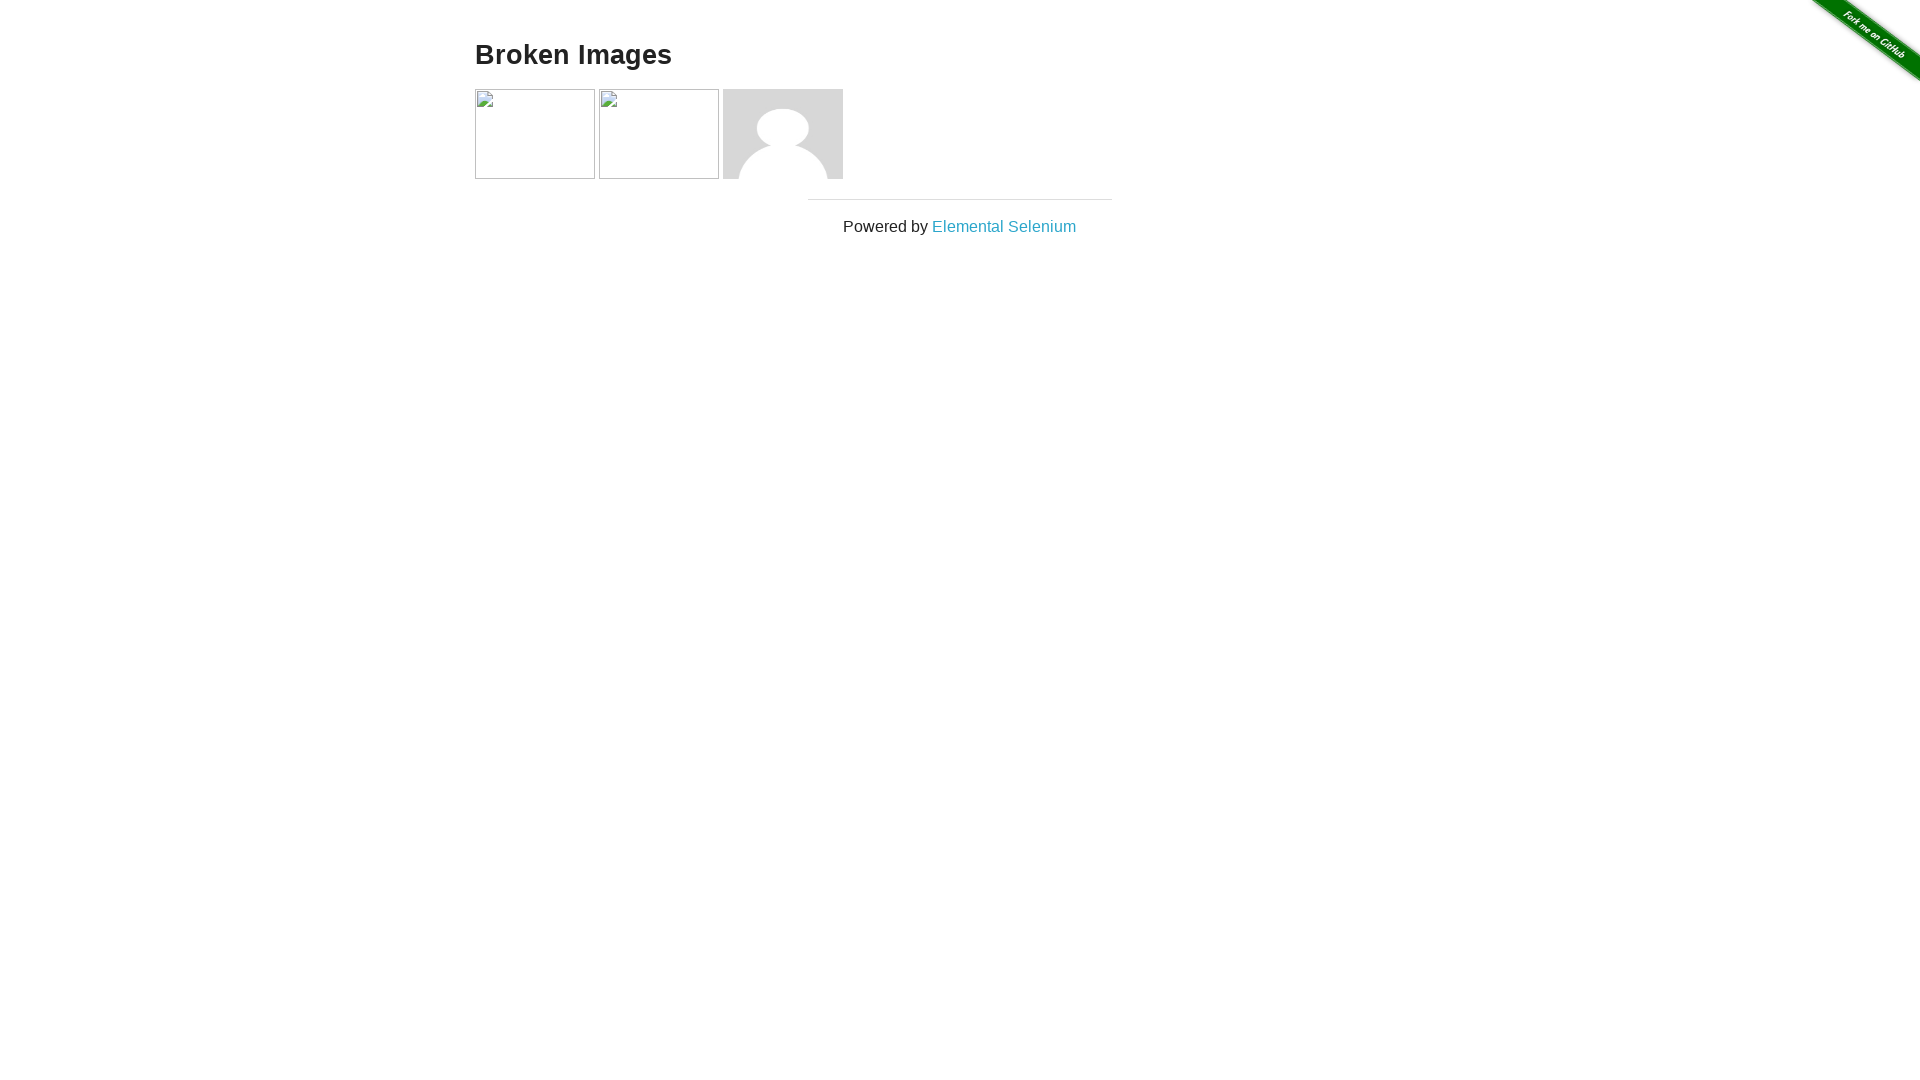

Retrieved src attribute for image 2: asdf.jpg
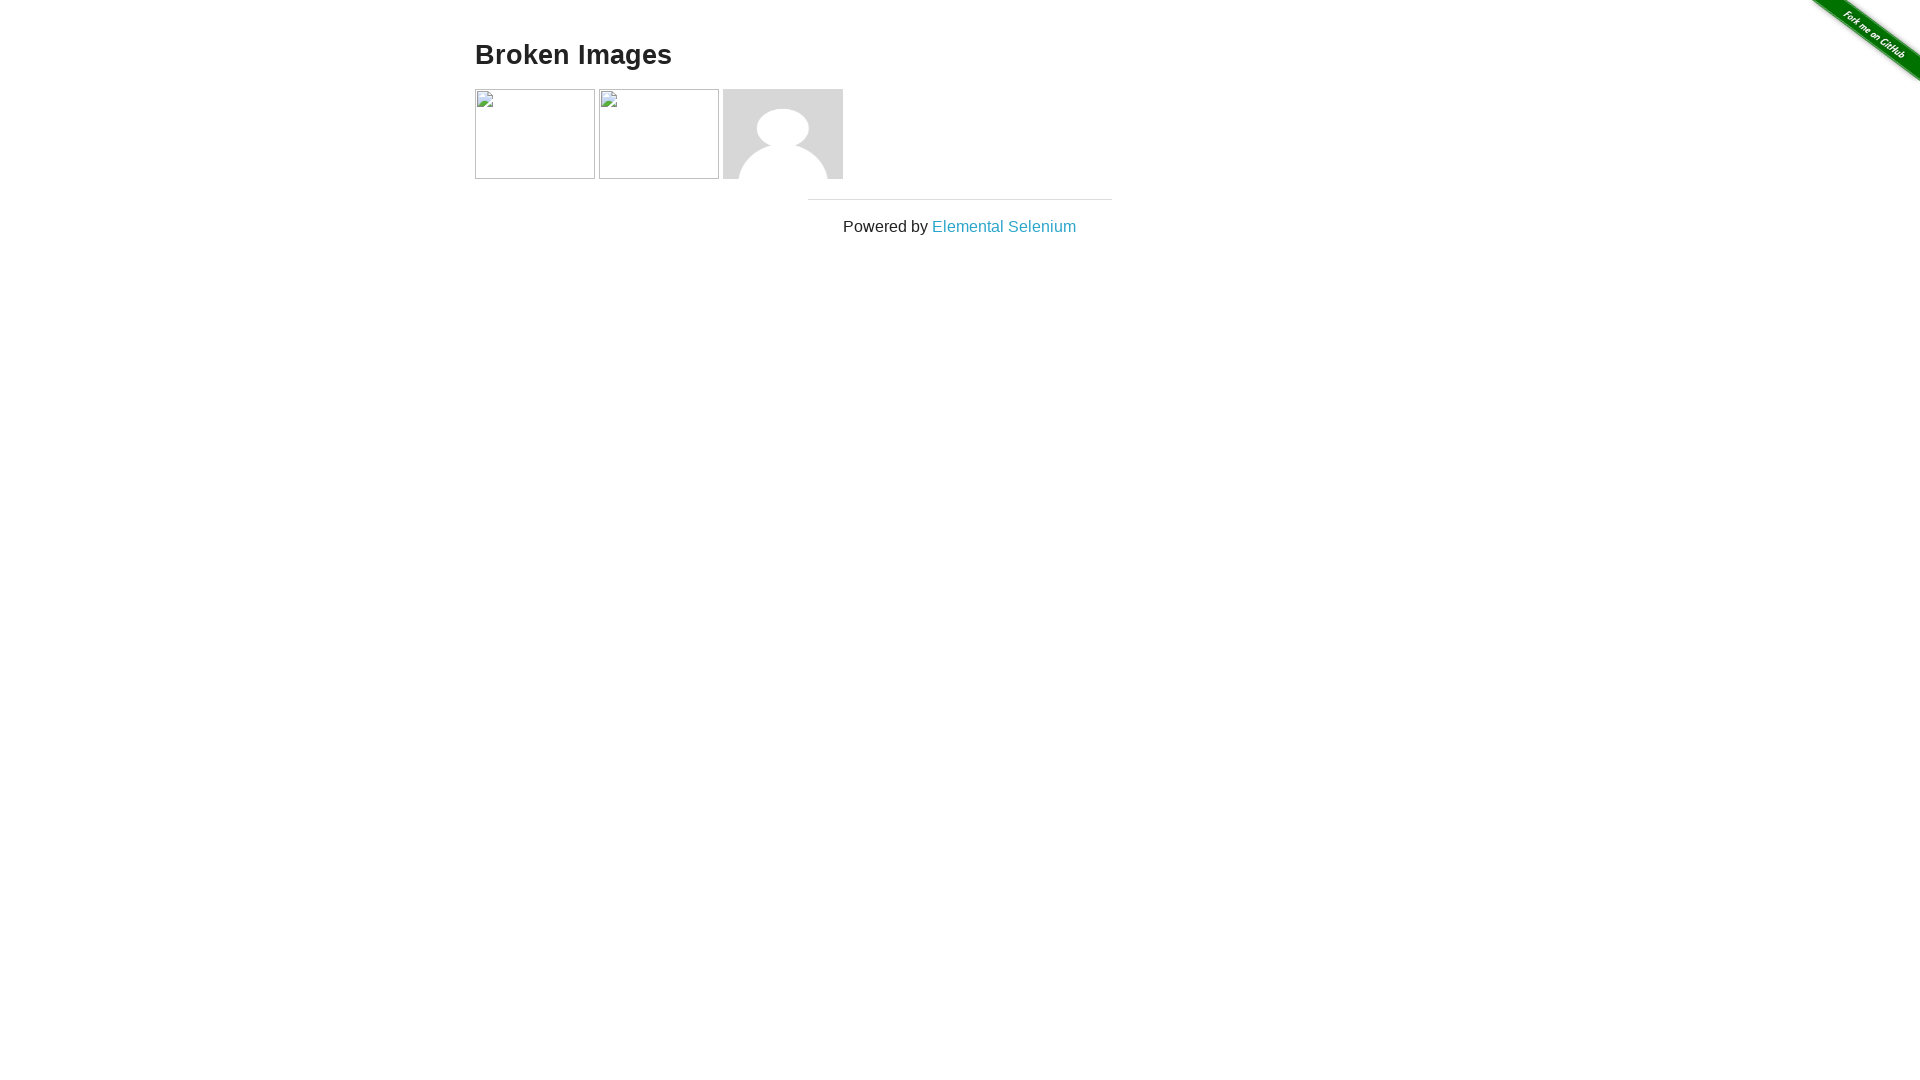

Selected image element 3 of 4
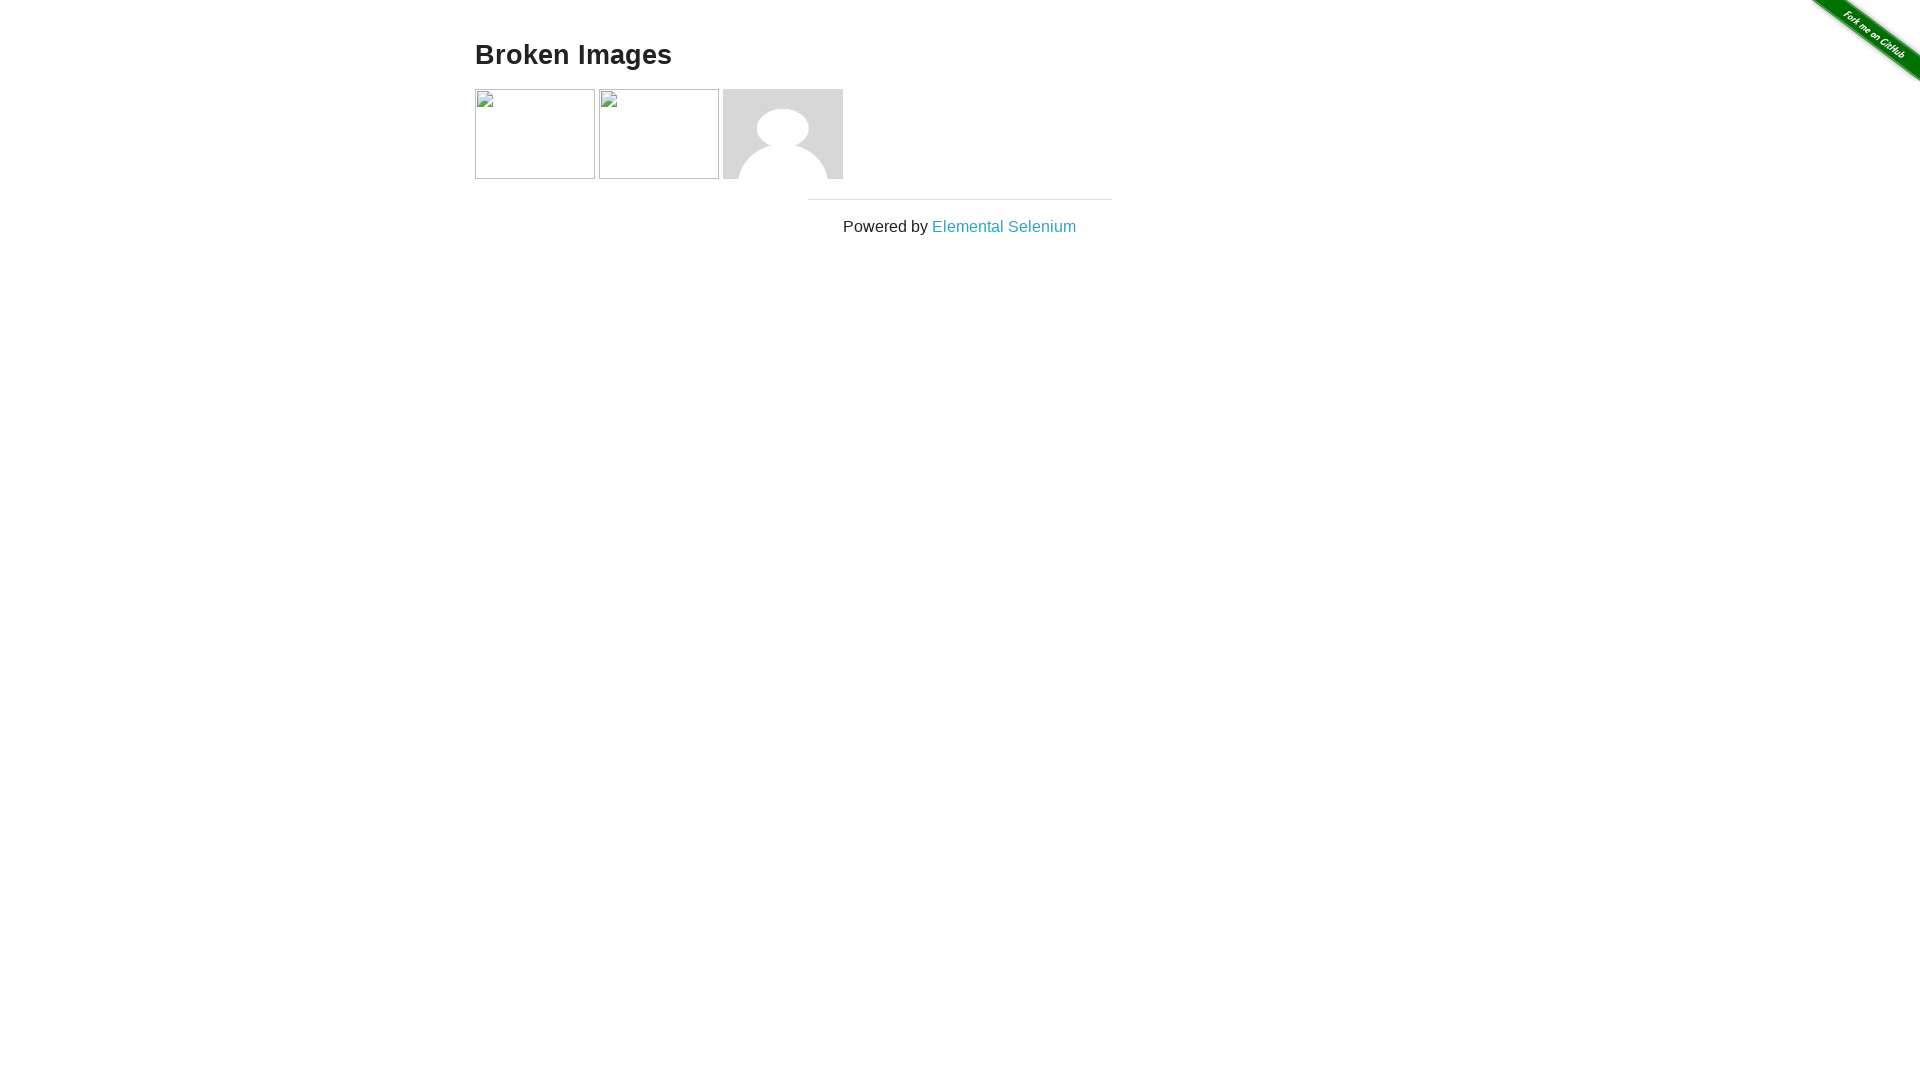

Retrieved src attribute for image 3: hjkl.jpg
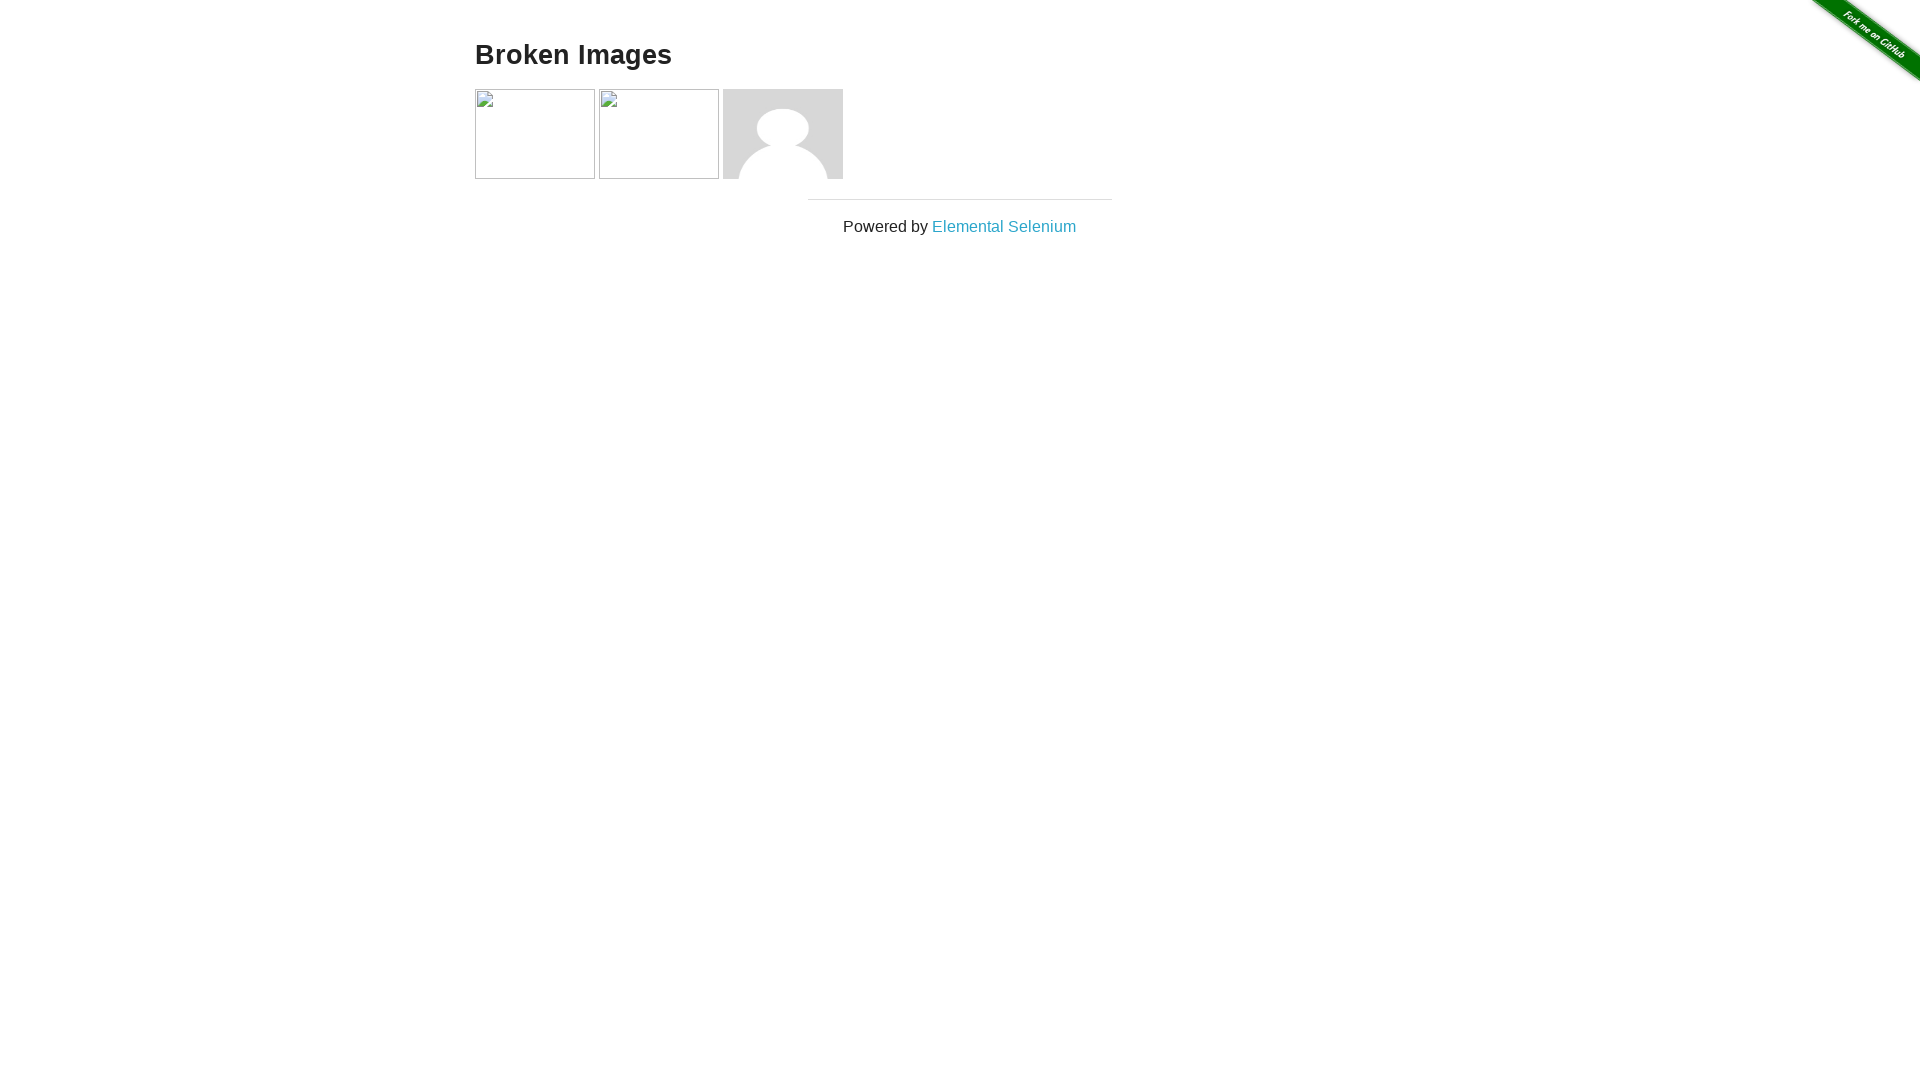

Selected image element 4 of 4
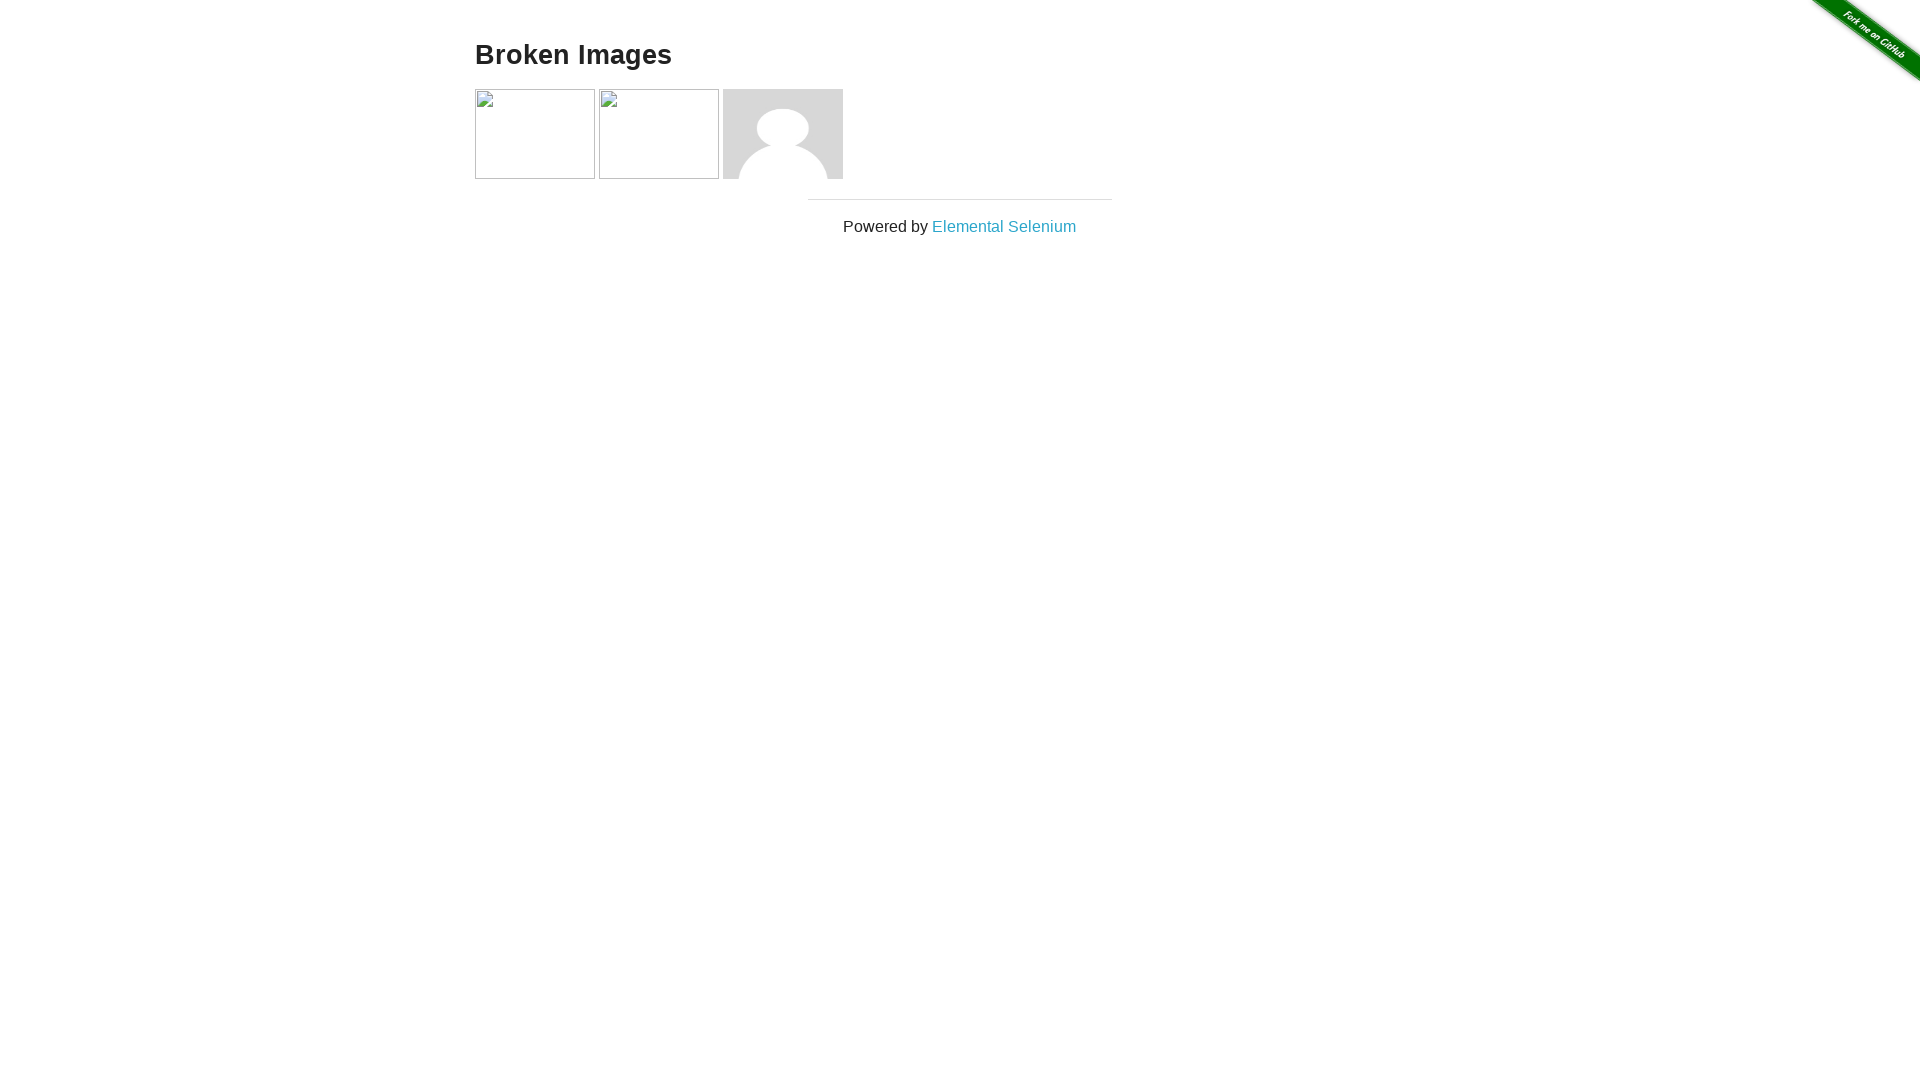

Retrieved src attribute for image 4: img/avatar-blank.jpg
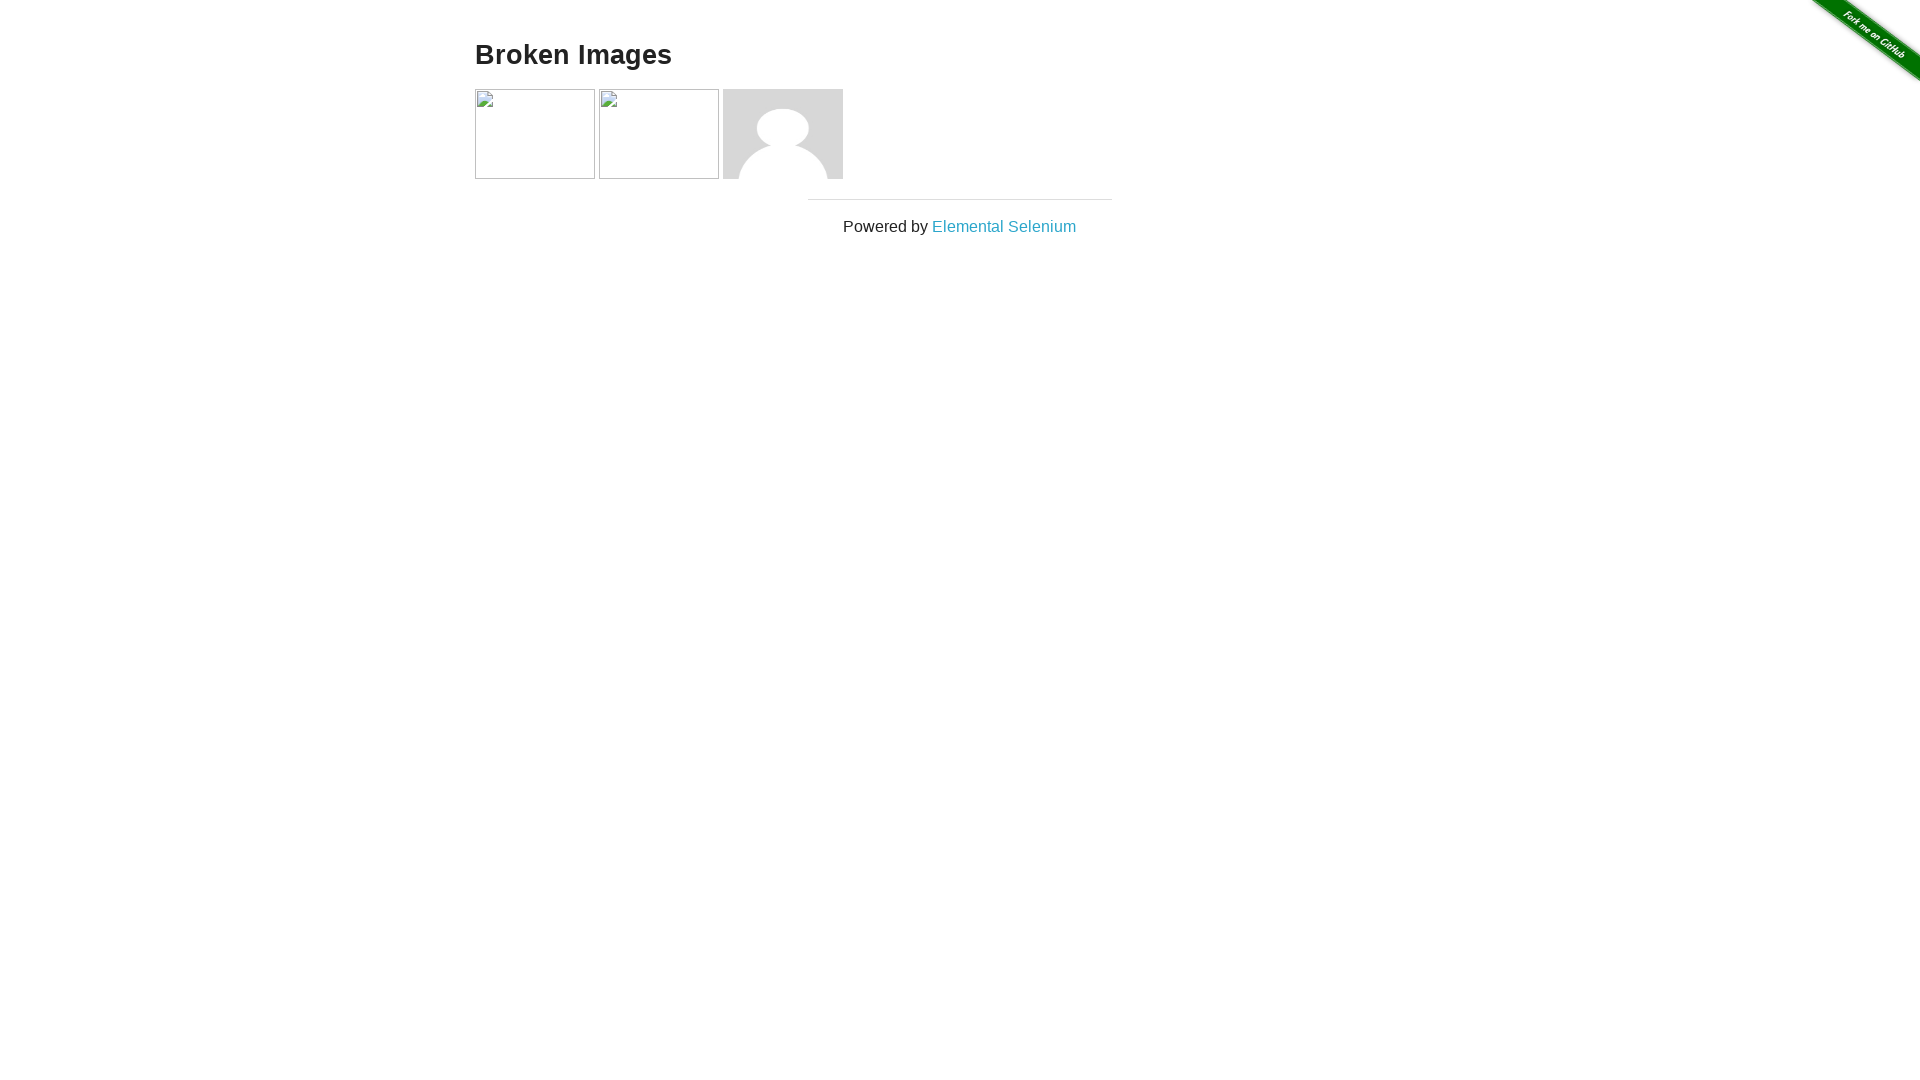

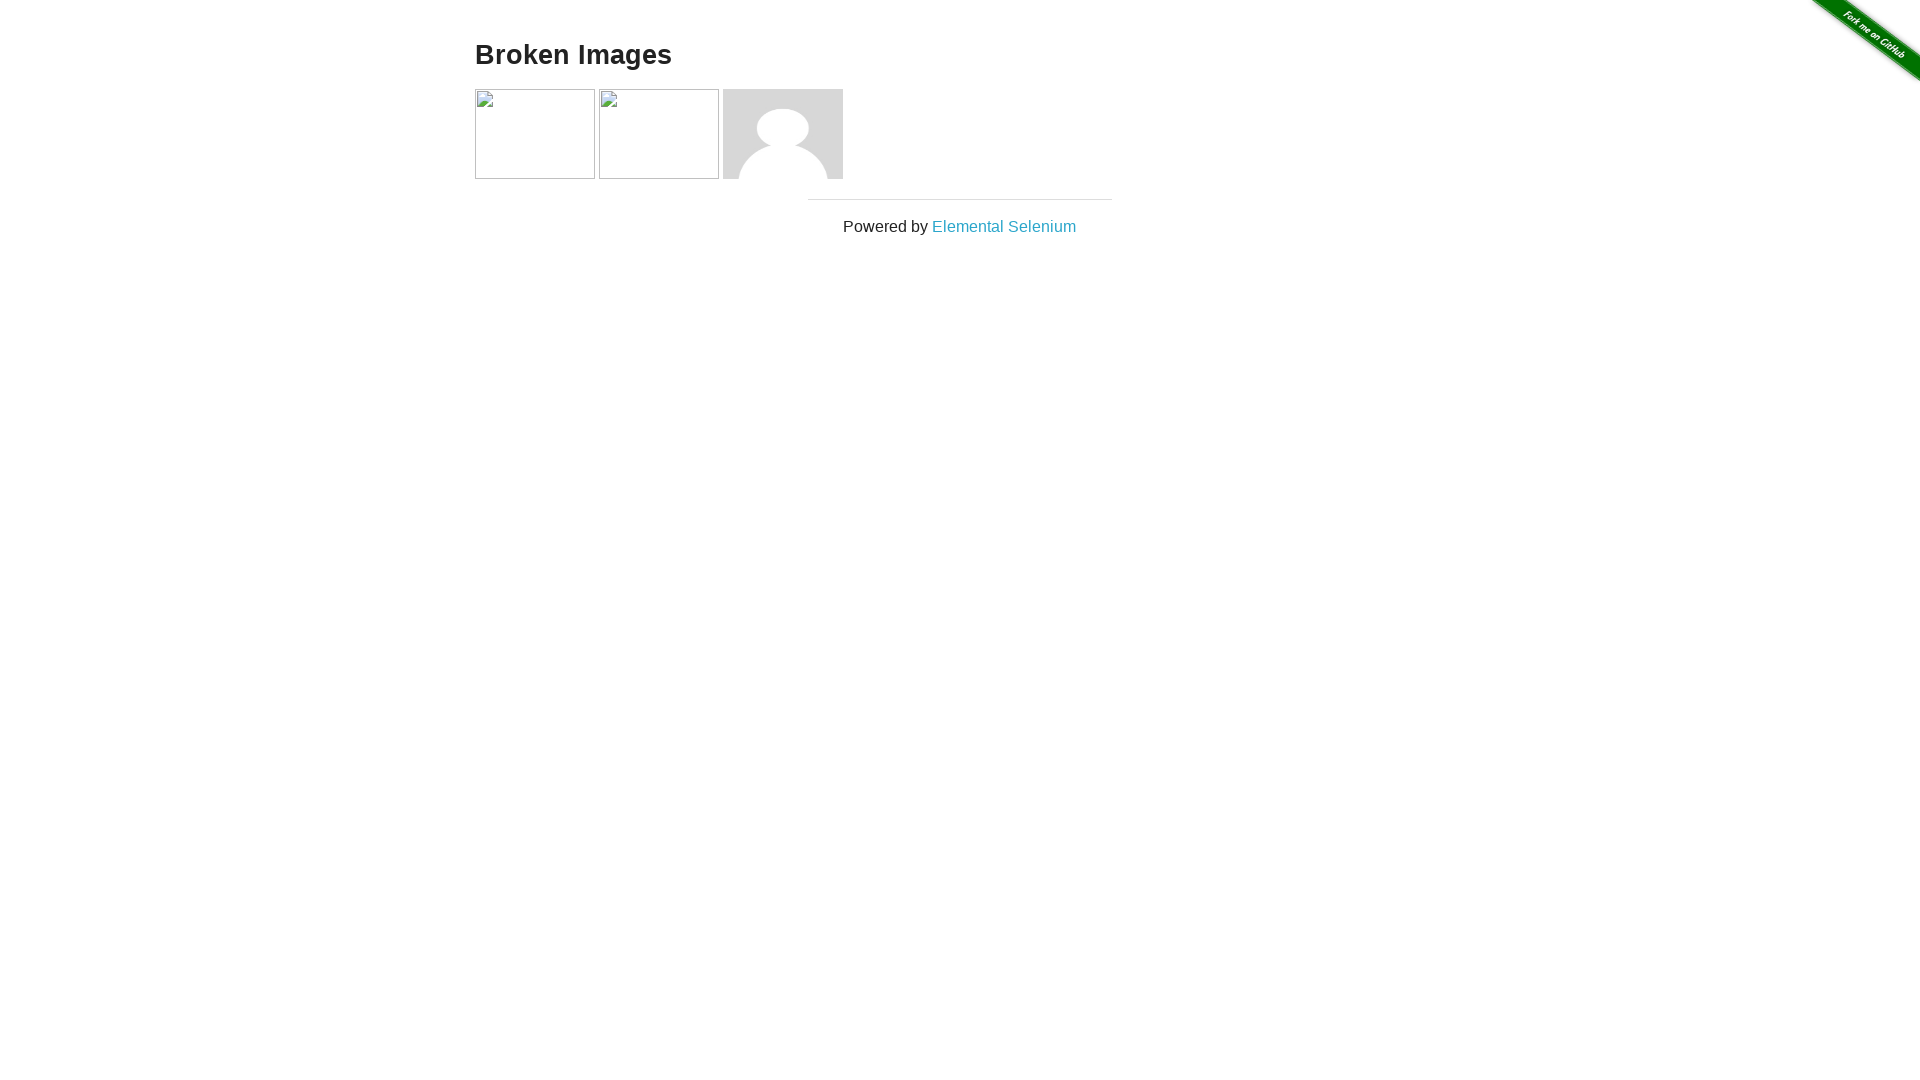